Automates a multi-step registration form by filling personal information, birth details, address, citizenship information, and contact details across three form steps.

Starting URL: https://www.wplay.co/apuestas/registro

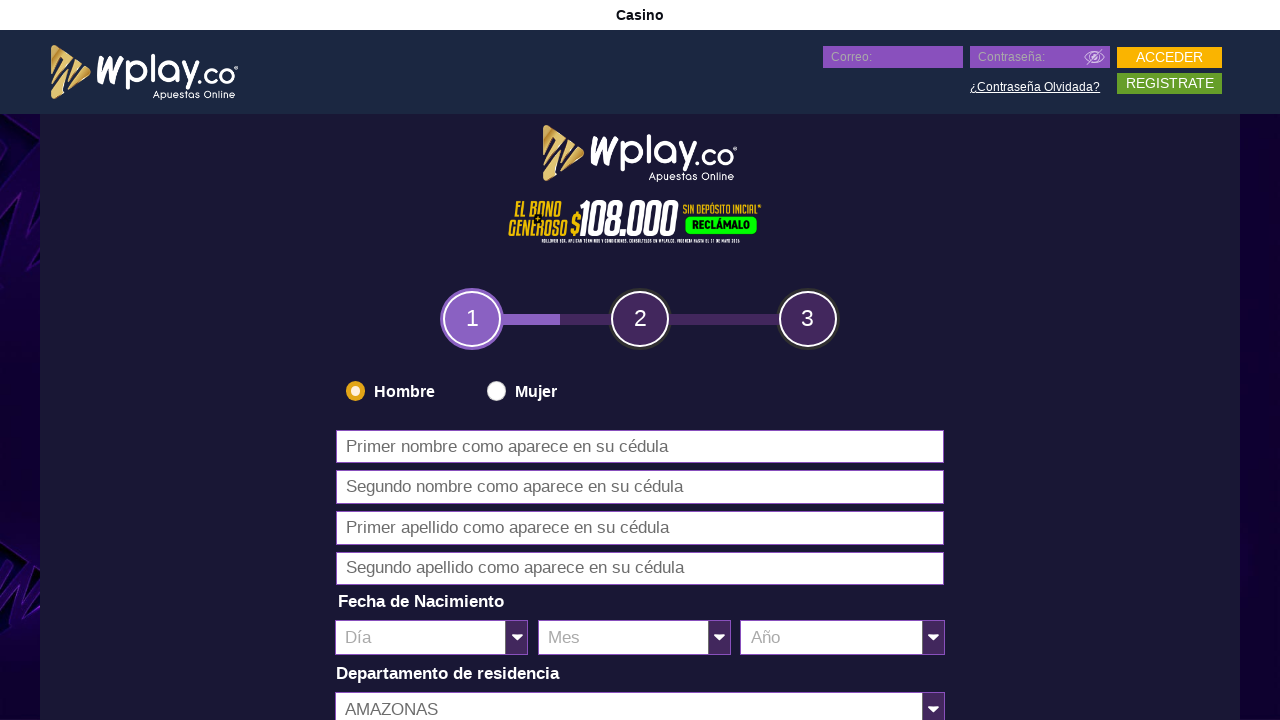

Filled first name field with 'Joe' on #formEl_173
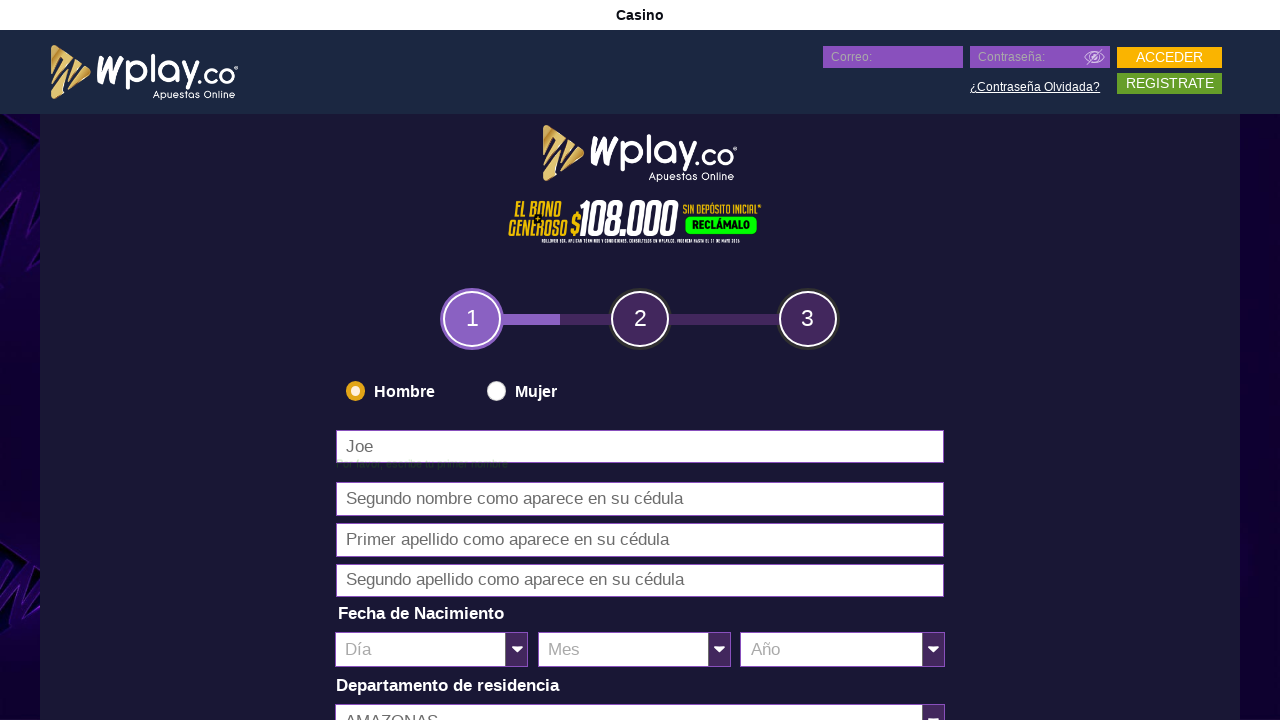

Filled middle initial field with 'N' on #formField_14
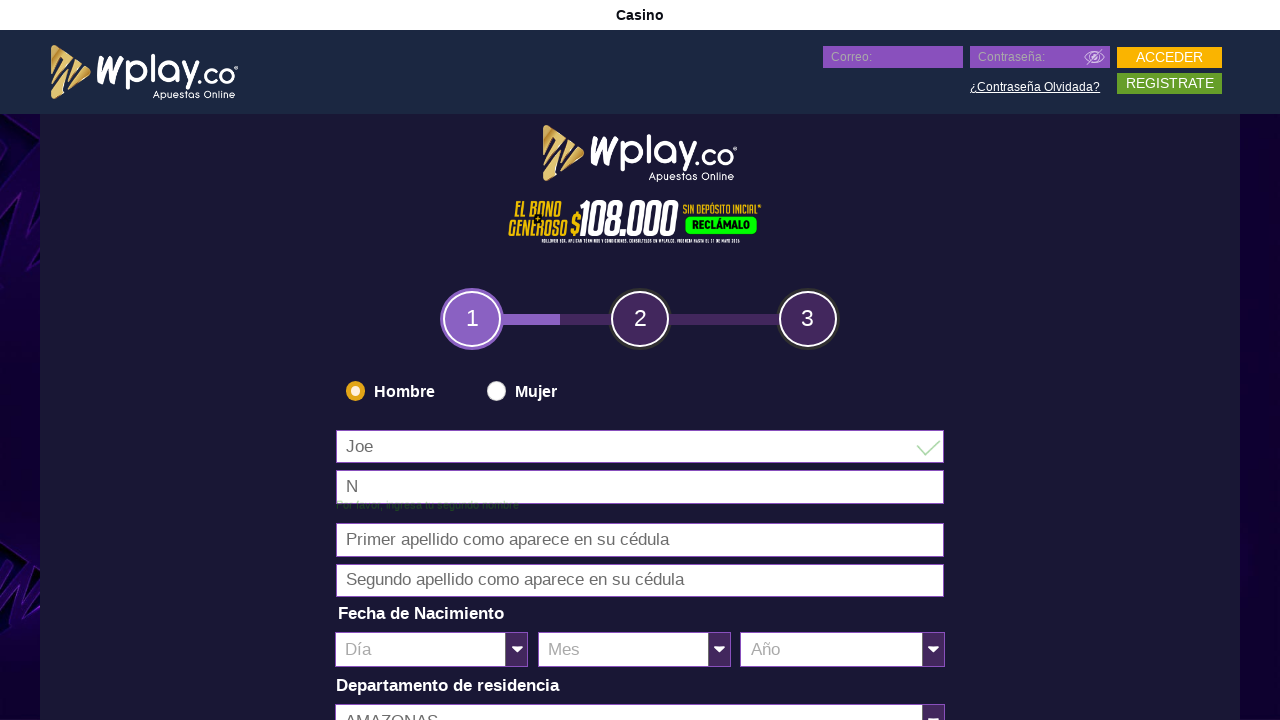

Filled last name field with 'Doe' on #formEl_540
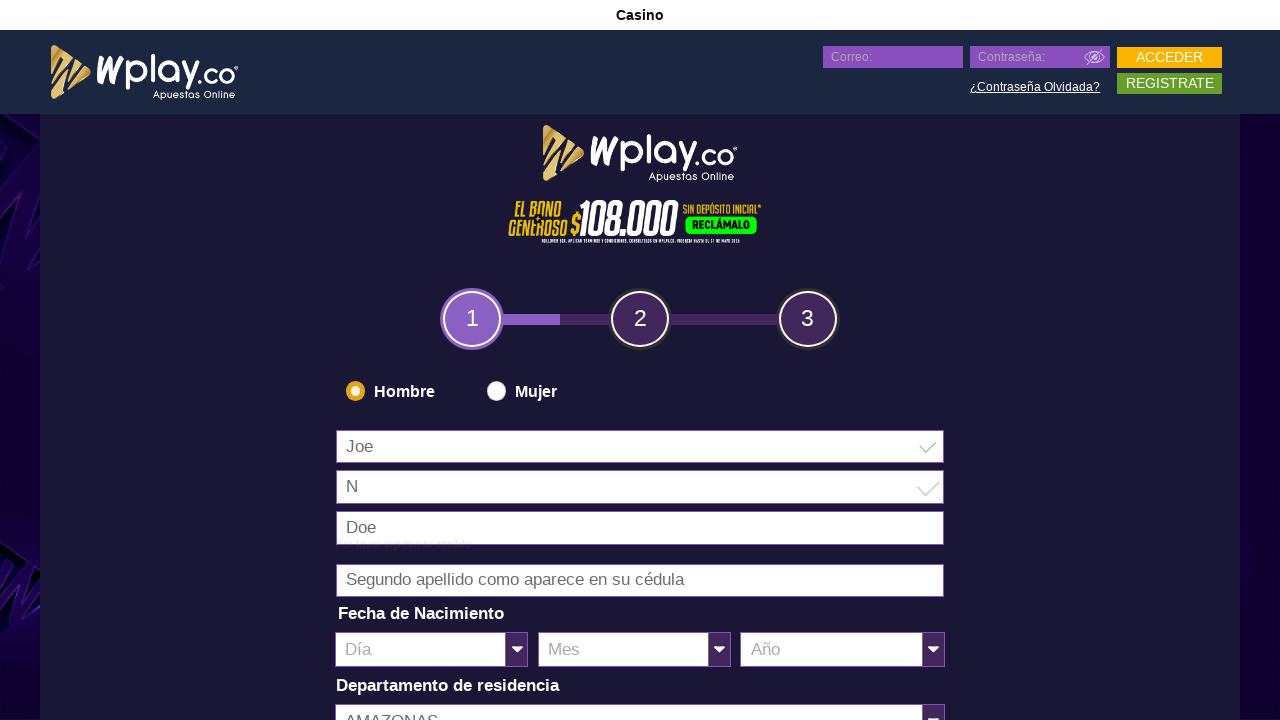

Filled additional initial field with 'T' on #formField_25
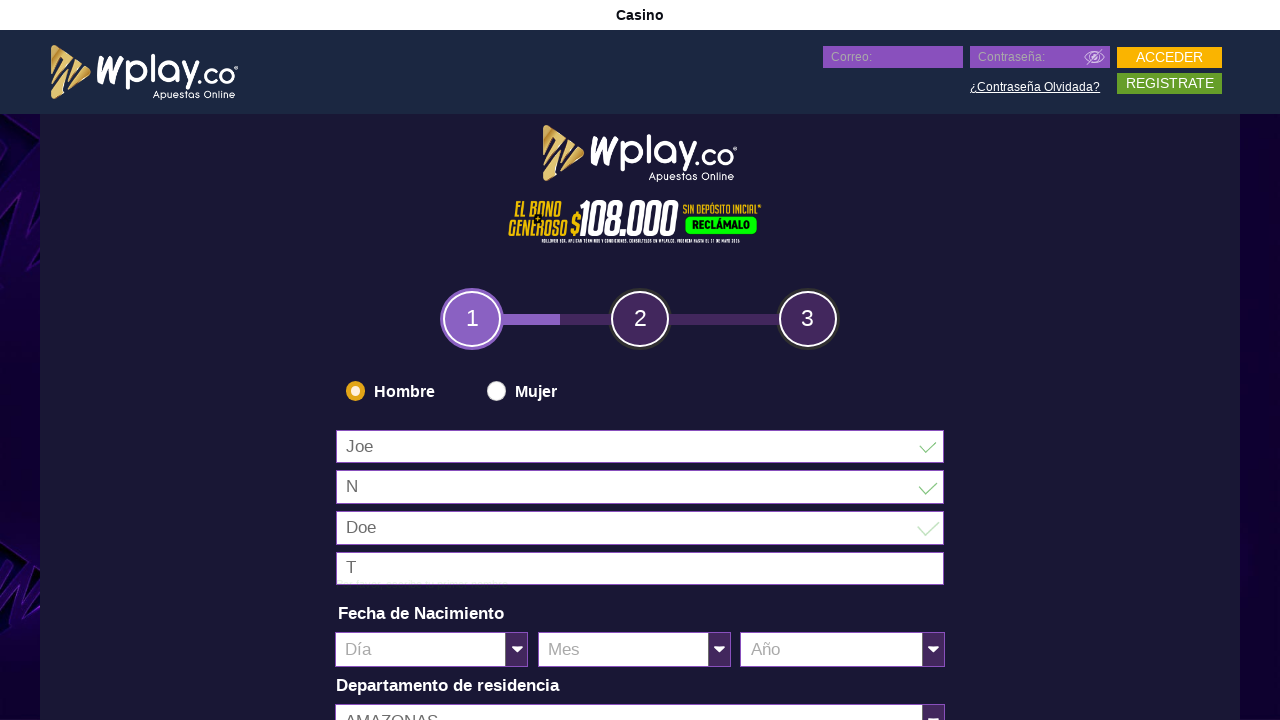

Selected birth day (index 2) on #day
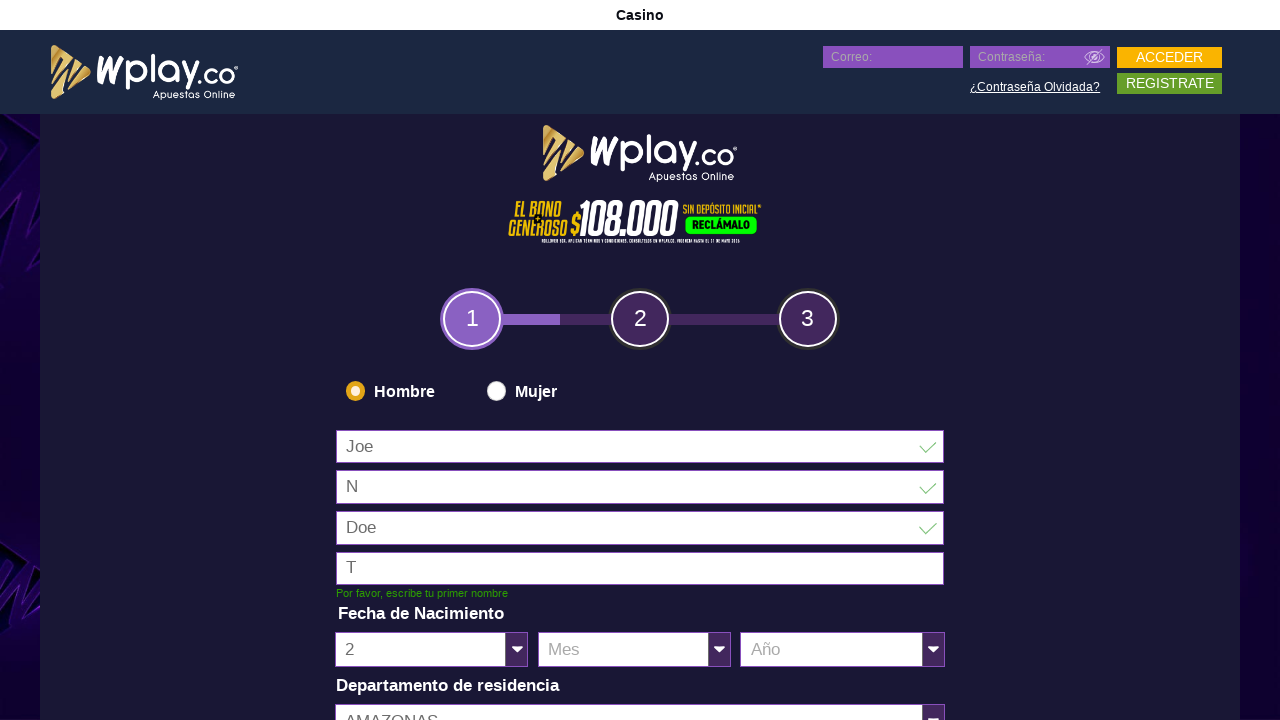

Selected birth month February on #month
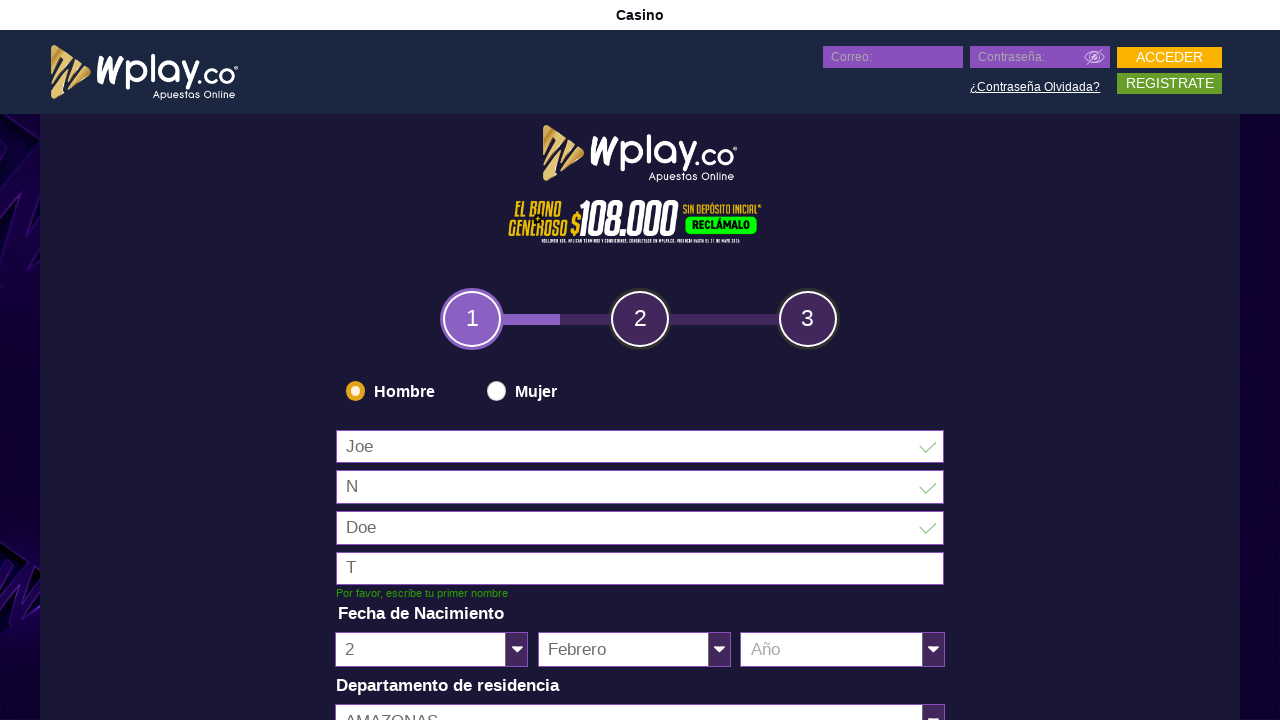

Selected birth year 2000 on #year
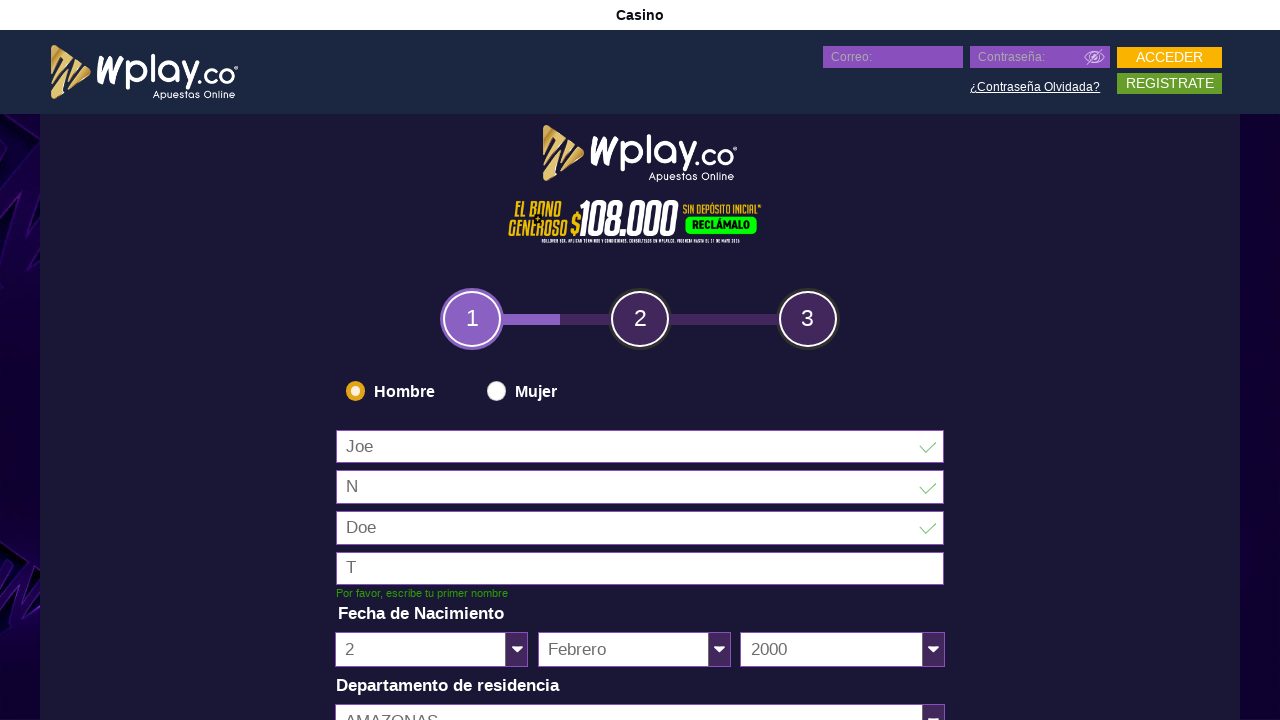

Filled address field with 'Calle 1 # 23 - 4' on #formField_18
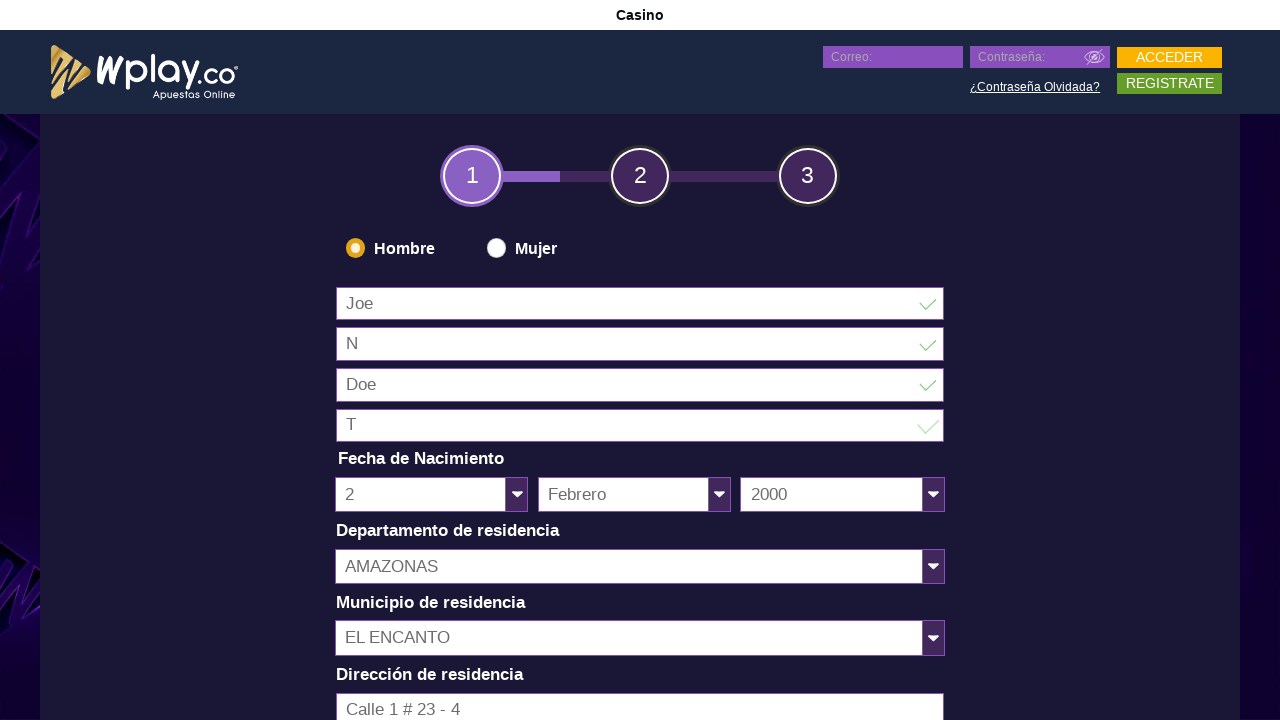

Clicked button to proceed to step 2 at (640, 651) on xpath=//*[@id="p_p_id_registration_WAR_accountportlet_"]/div[2]/div[1]/div[2]/di
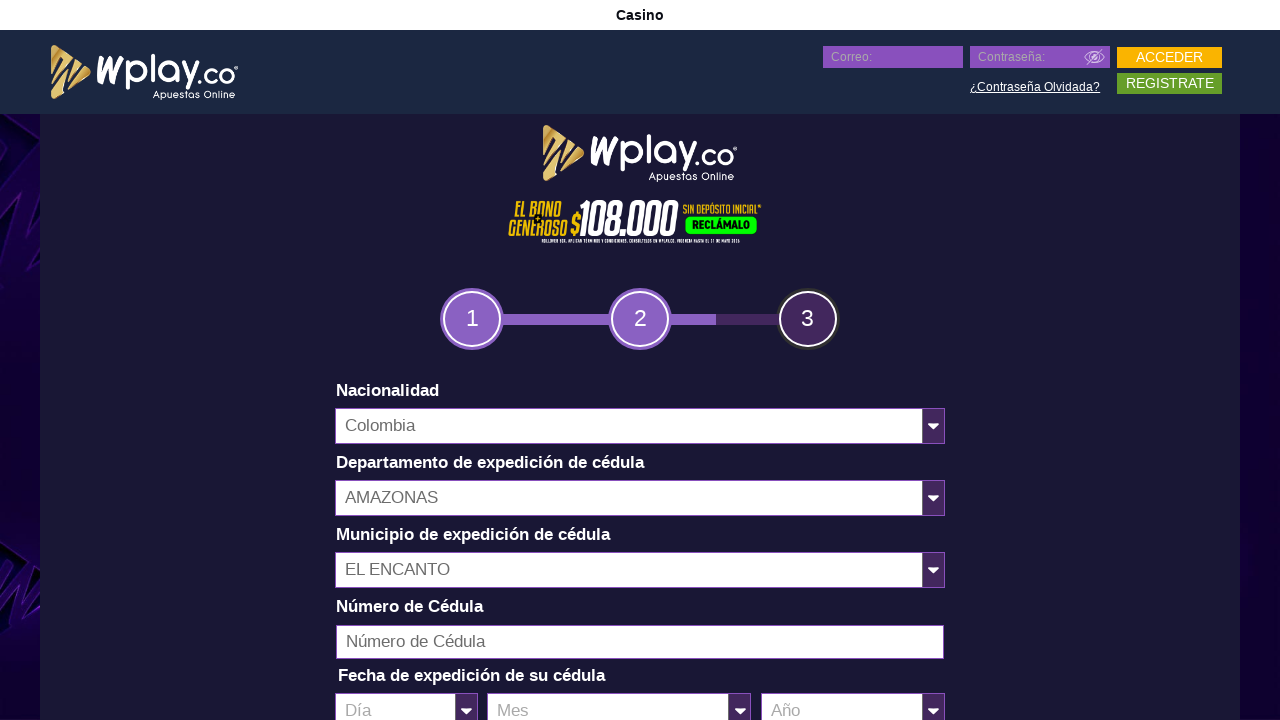

Waited for second step form to load
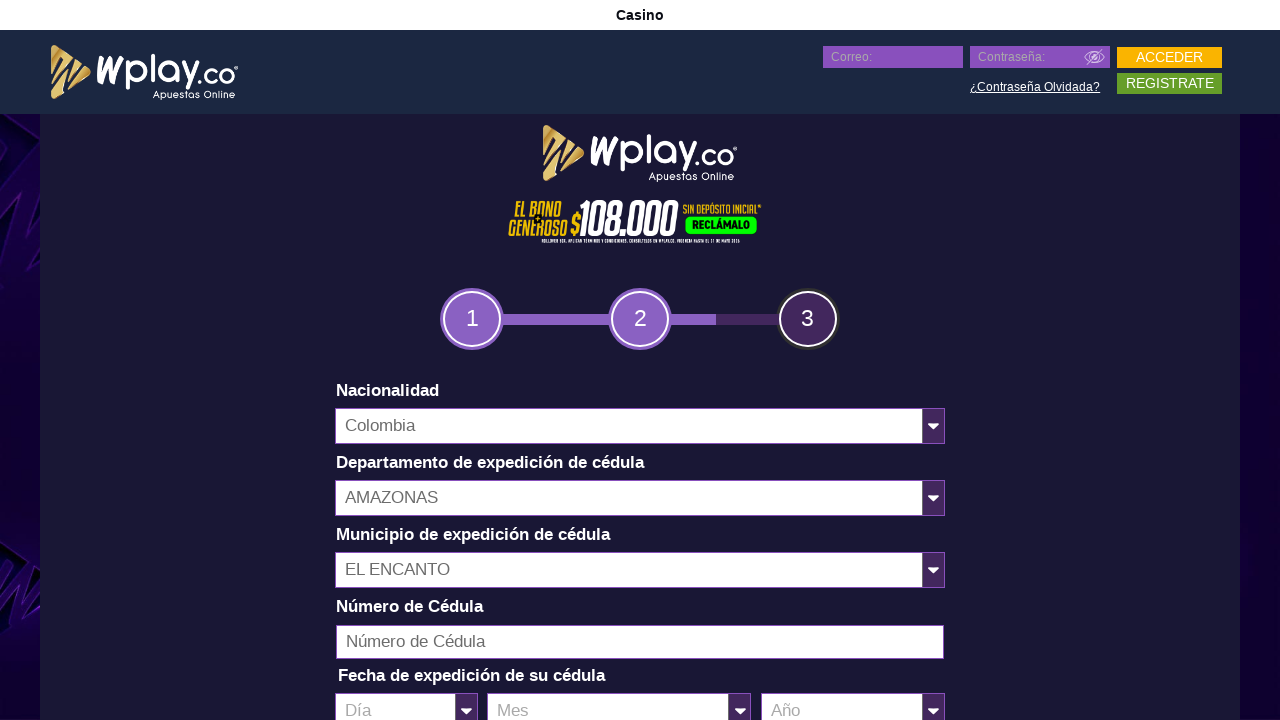

Selected nationality Colombia on #nationality
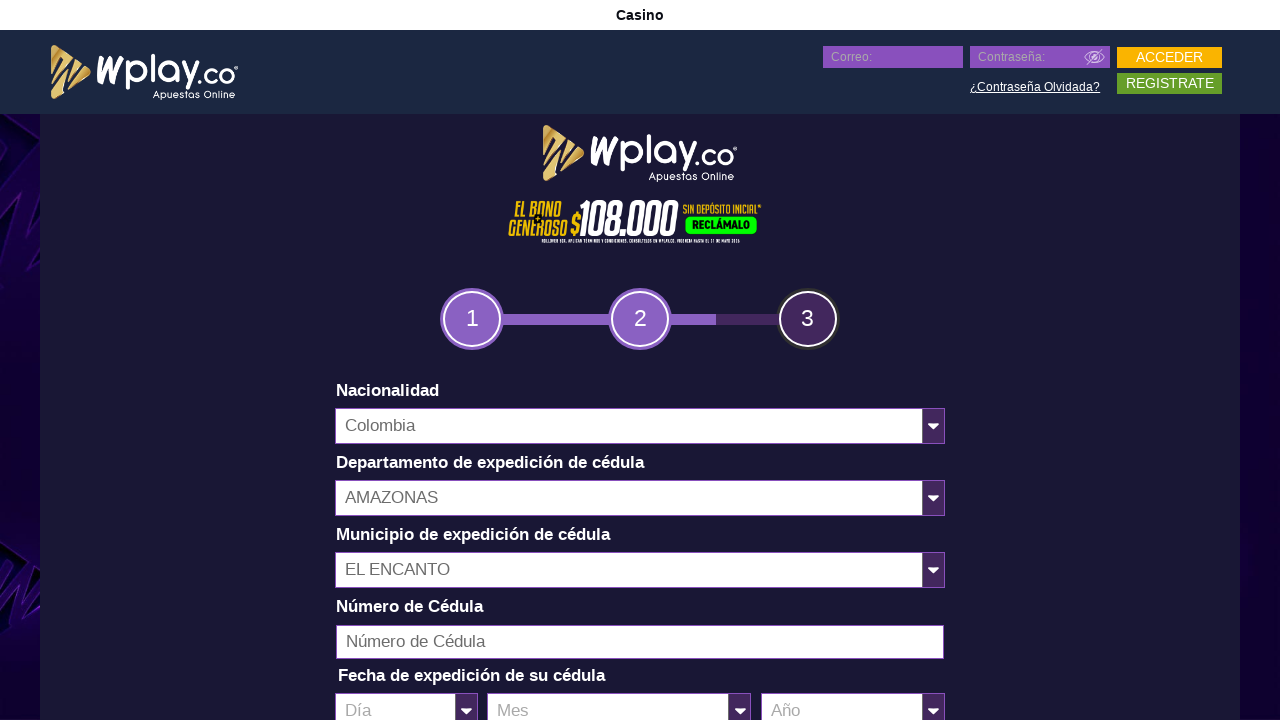

Selected department/region option 05 on //*[@id="p_p_id_registration_WAR_accountportlet_"]/div[2]/div[1]/div[2]/div[1]/d
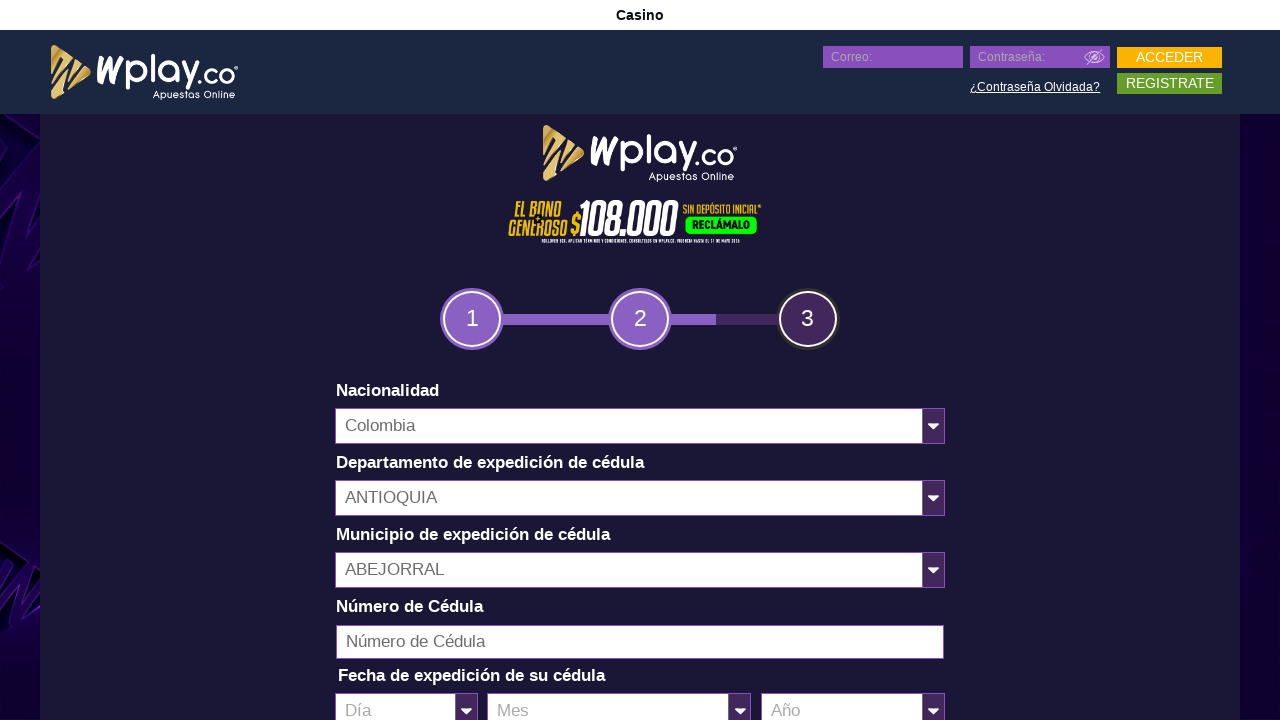

Selected city Medellín on //*[@id="p_p_id_registration_WAR_accountportlet_"]/div[2]/div[1]/div[2]/div[1]/d
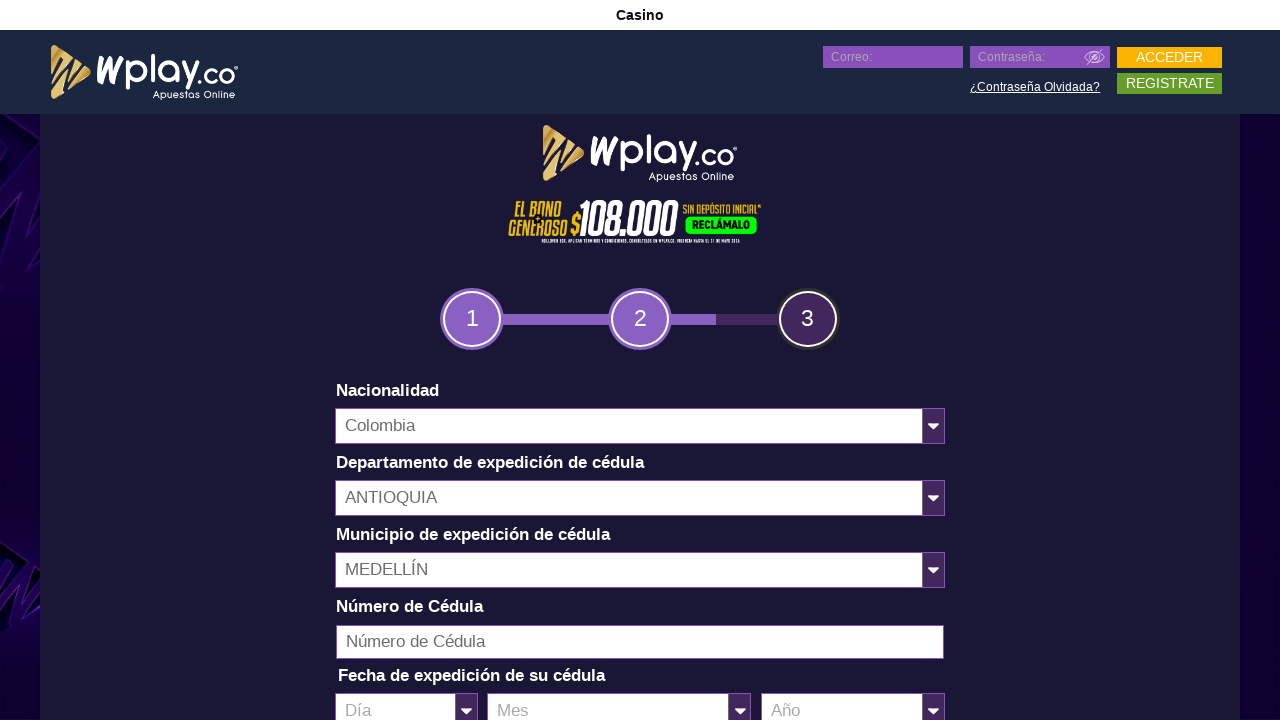

Filled ID document number with '1029320123' on #formField_8
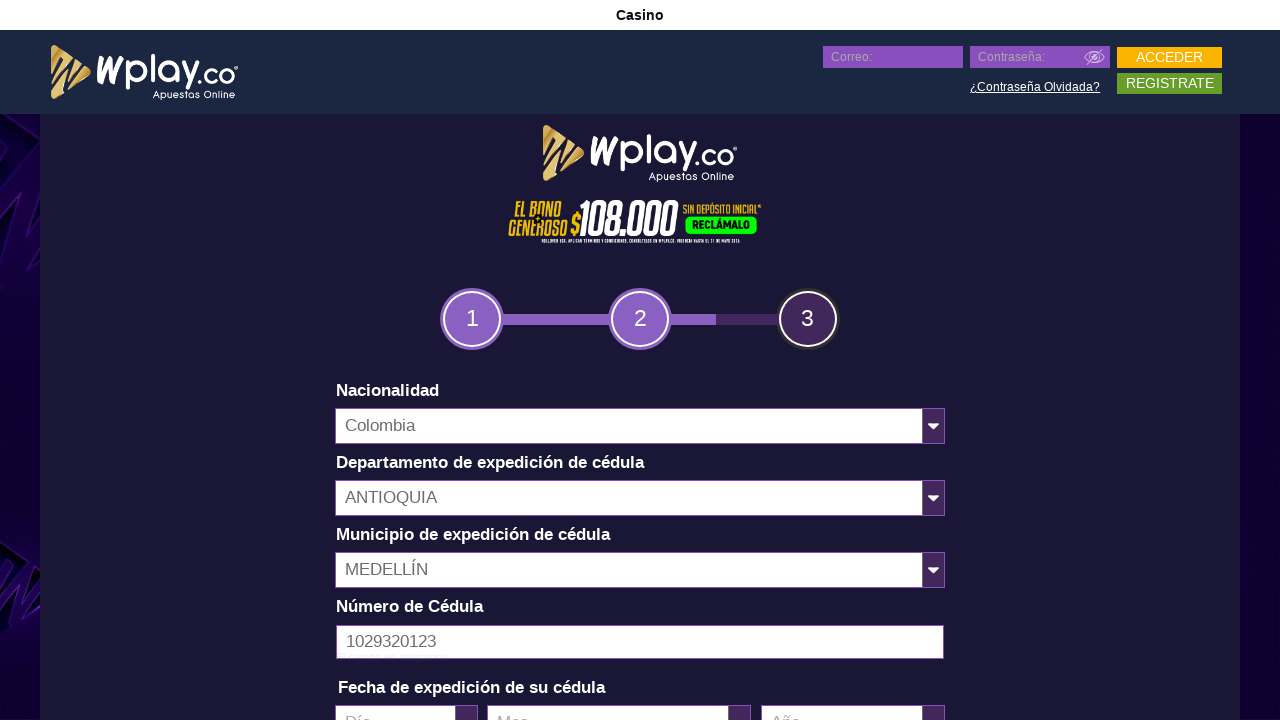

Selected ID issue date day 05 on #day_idIssueDate
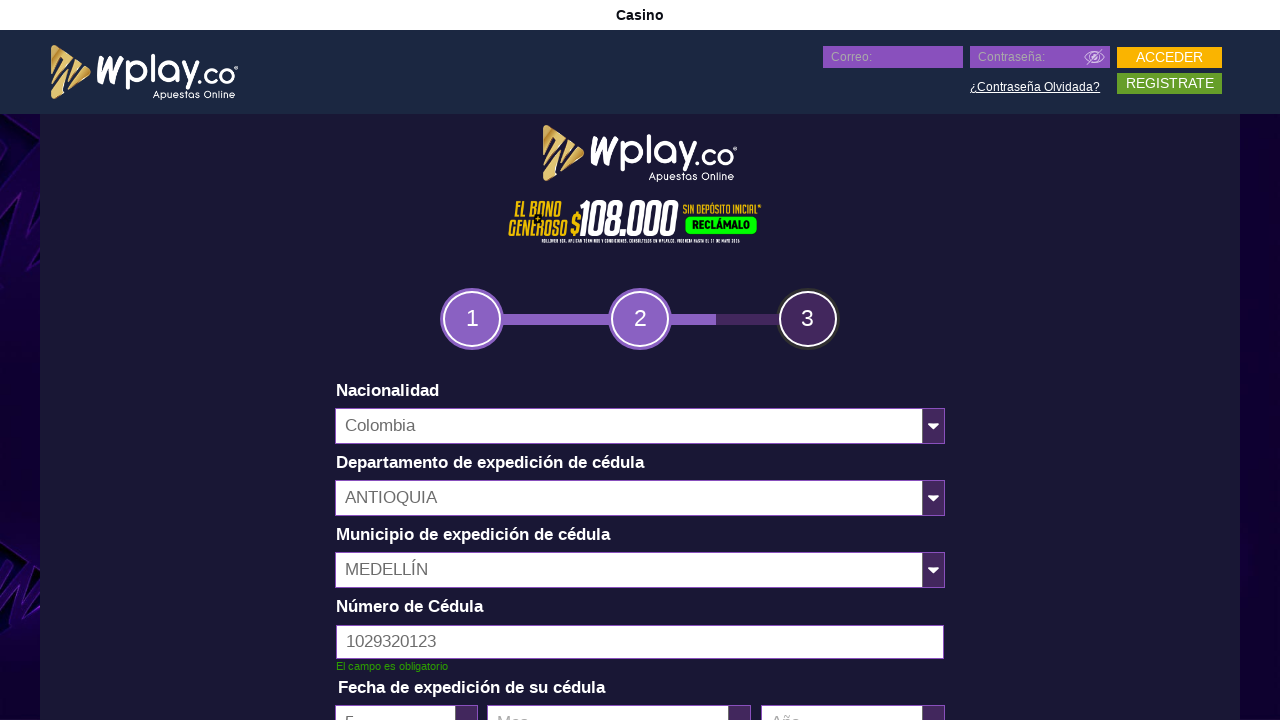

Selected ID issue date month June on #month_idIssueDate
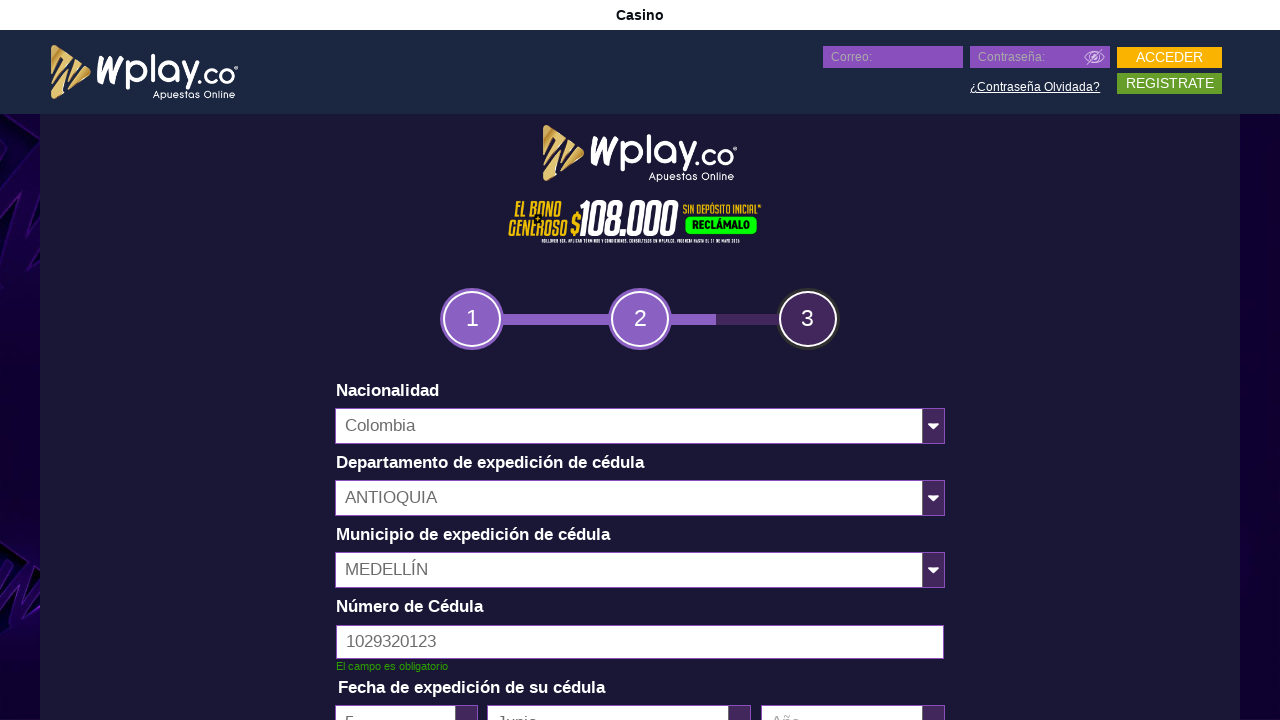

Selected ID issue date year 2018 on #year_idIssueDate
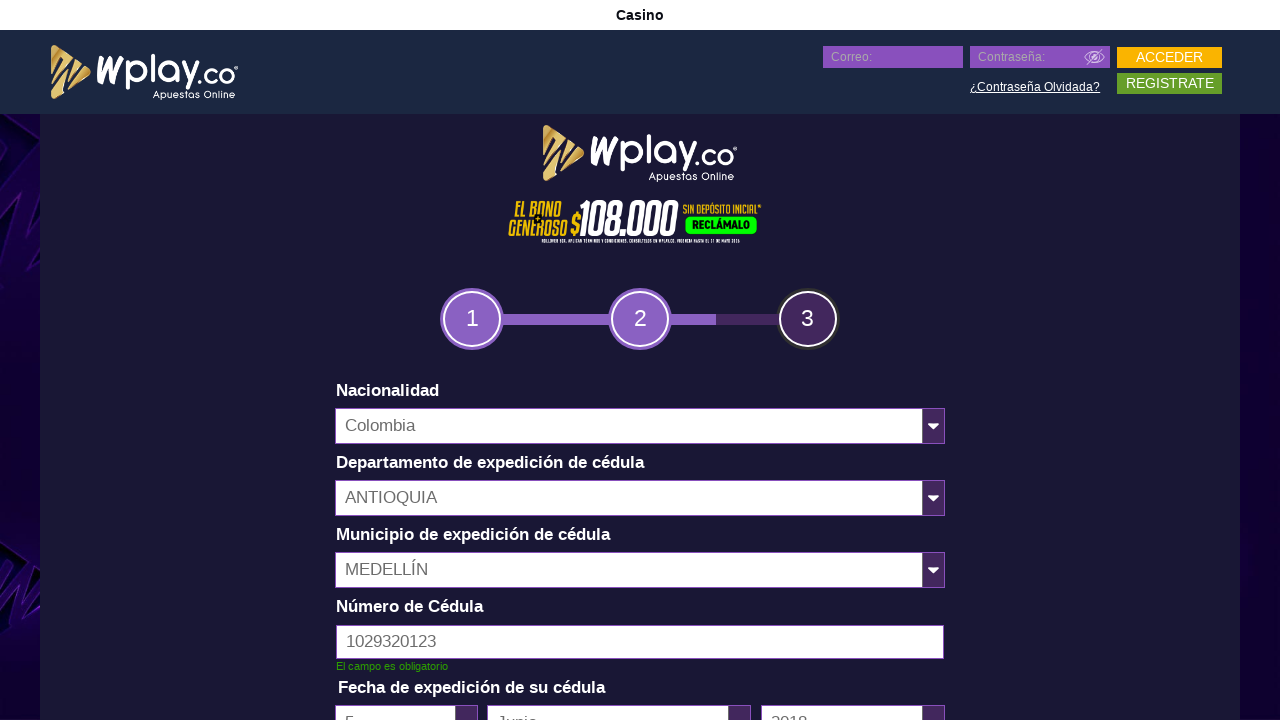

Clicked button to proceed to step 3 at (640, 652) on xpath=//*[@id="p_p_id_registration_WAR_accountportlet_"]/div[2]/div[1]/div[2]/di
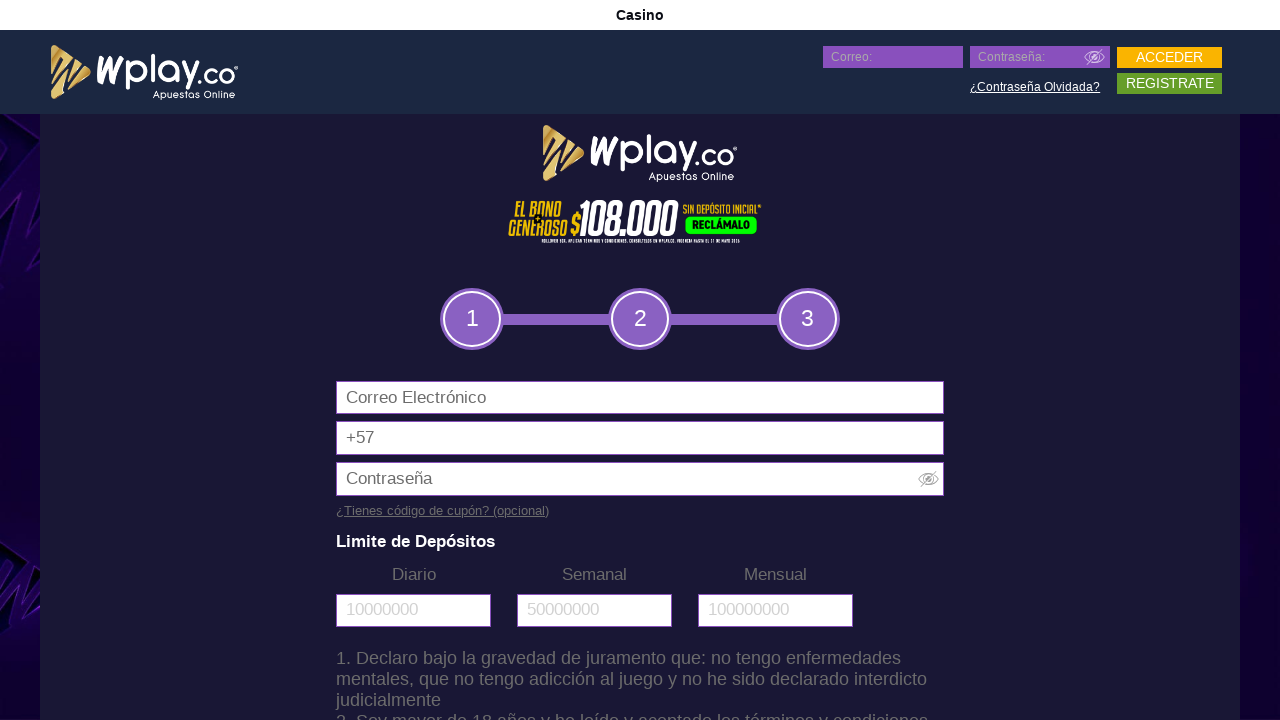

Waited for third step form to load
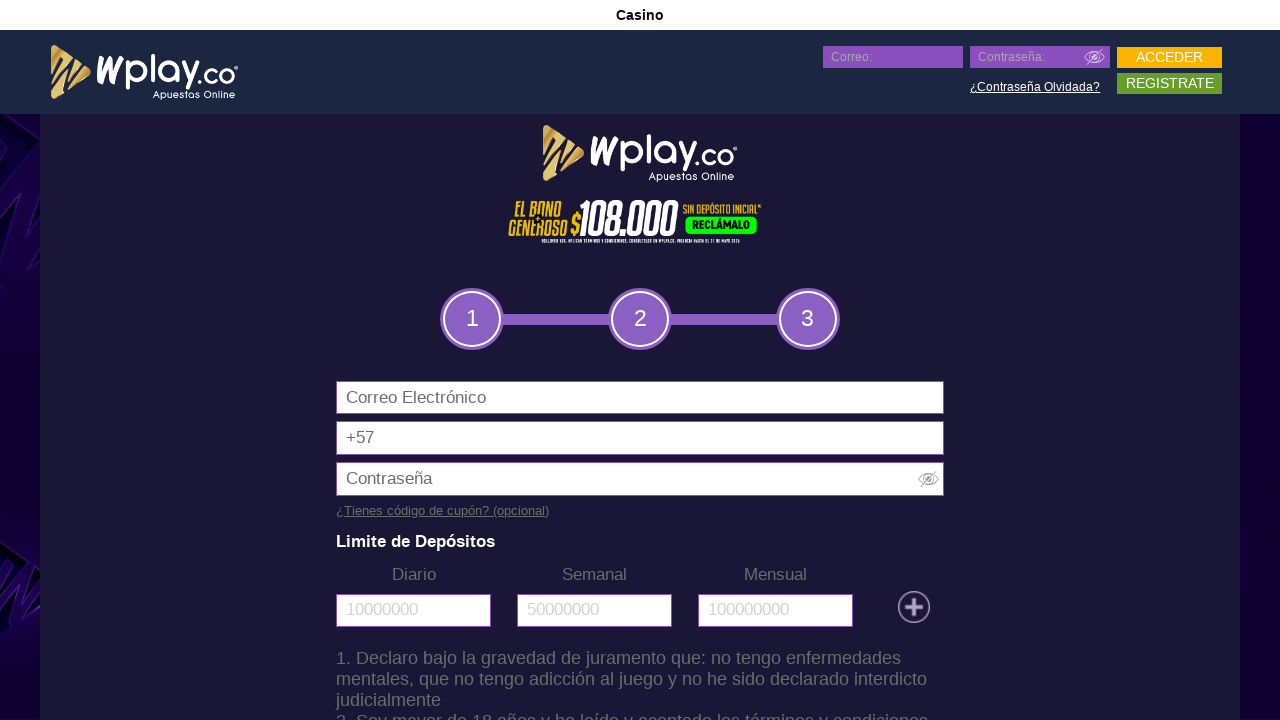

Filled email field with 'testuser2024@example.com' on #formField_4
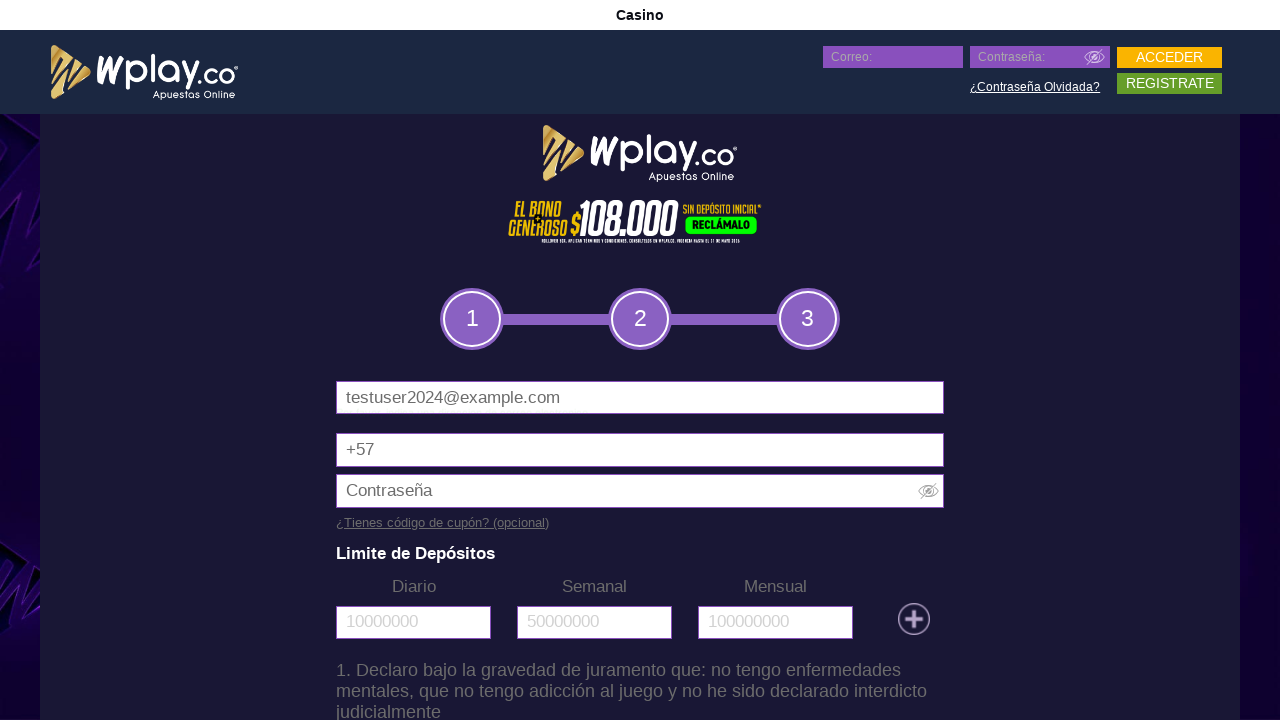

Filled phone field with '3221234567' on #phone-field
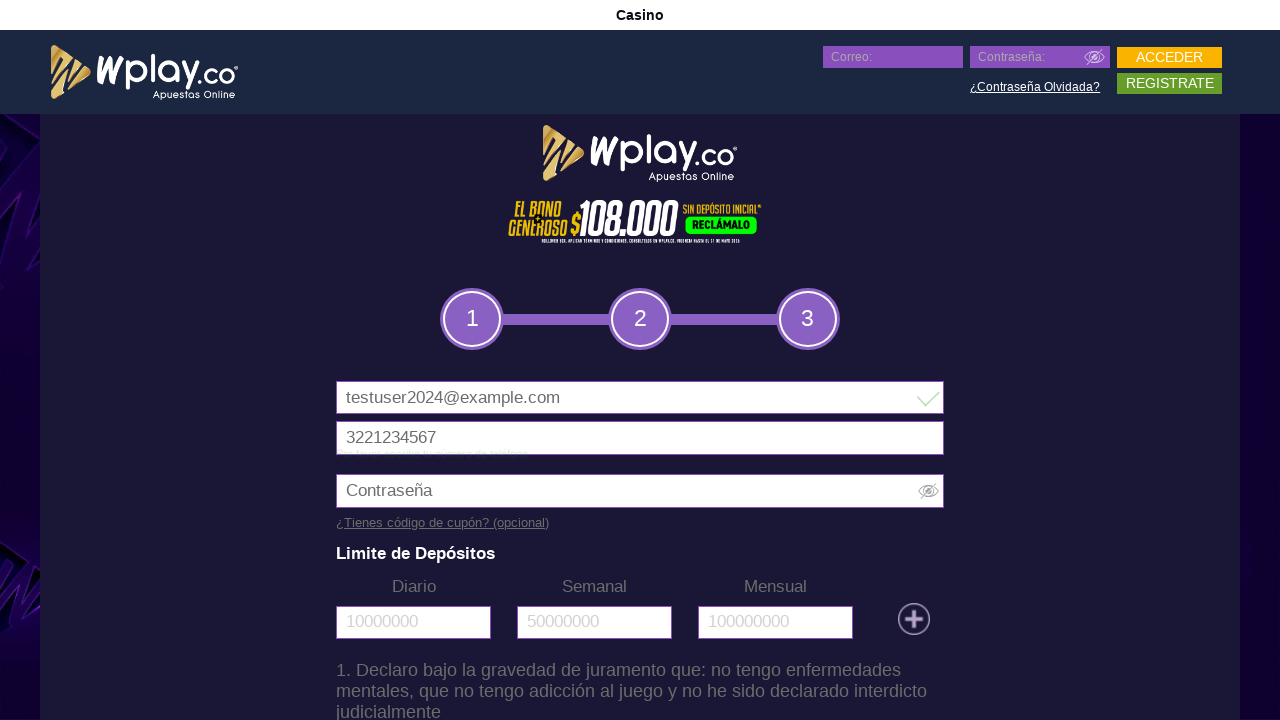

Filled password field with secure password on #formEl_3508
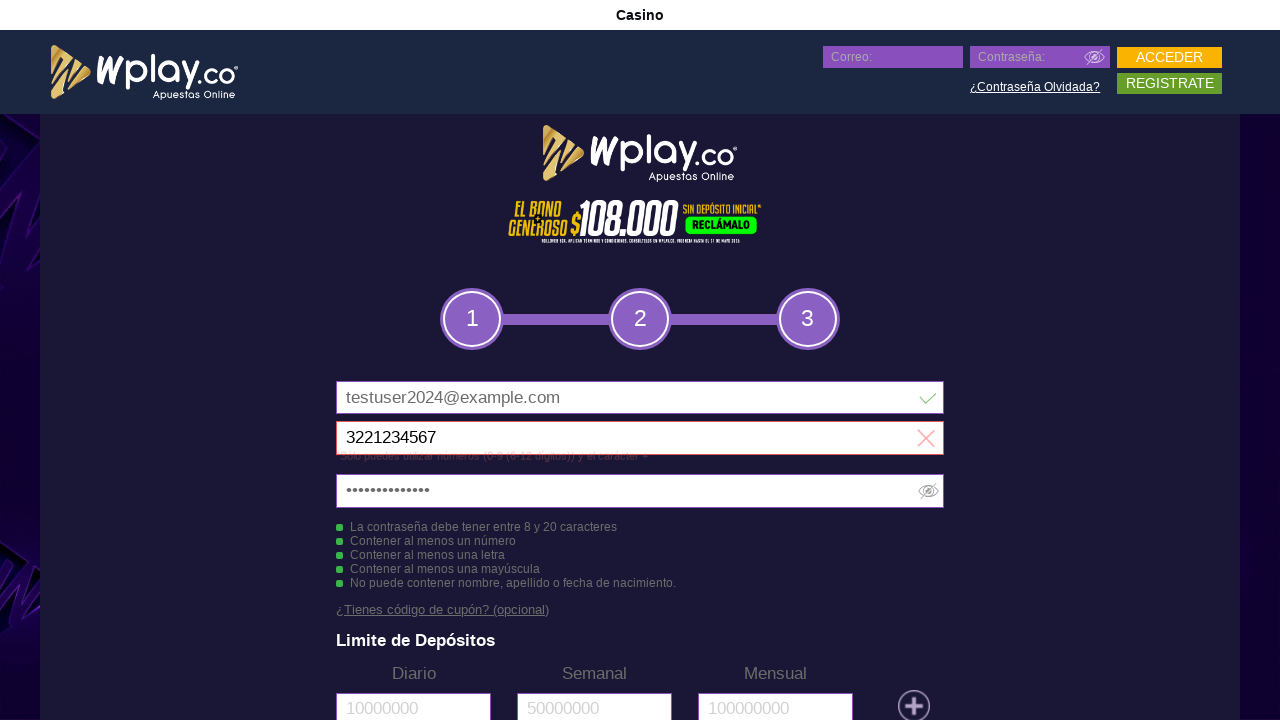

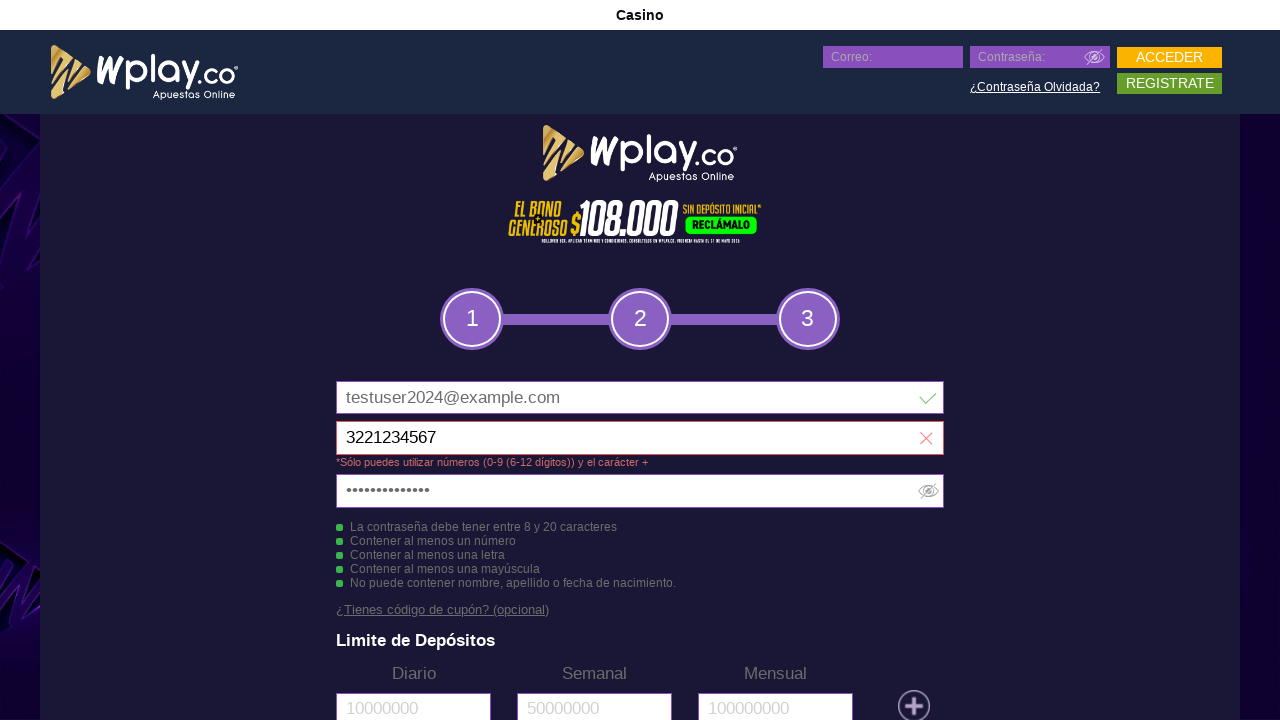